Tests clicking a hidden element by its ID

Starting URL: https://obstaclecourse.tricentis.com/Obstacles/66666

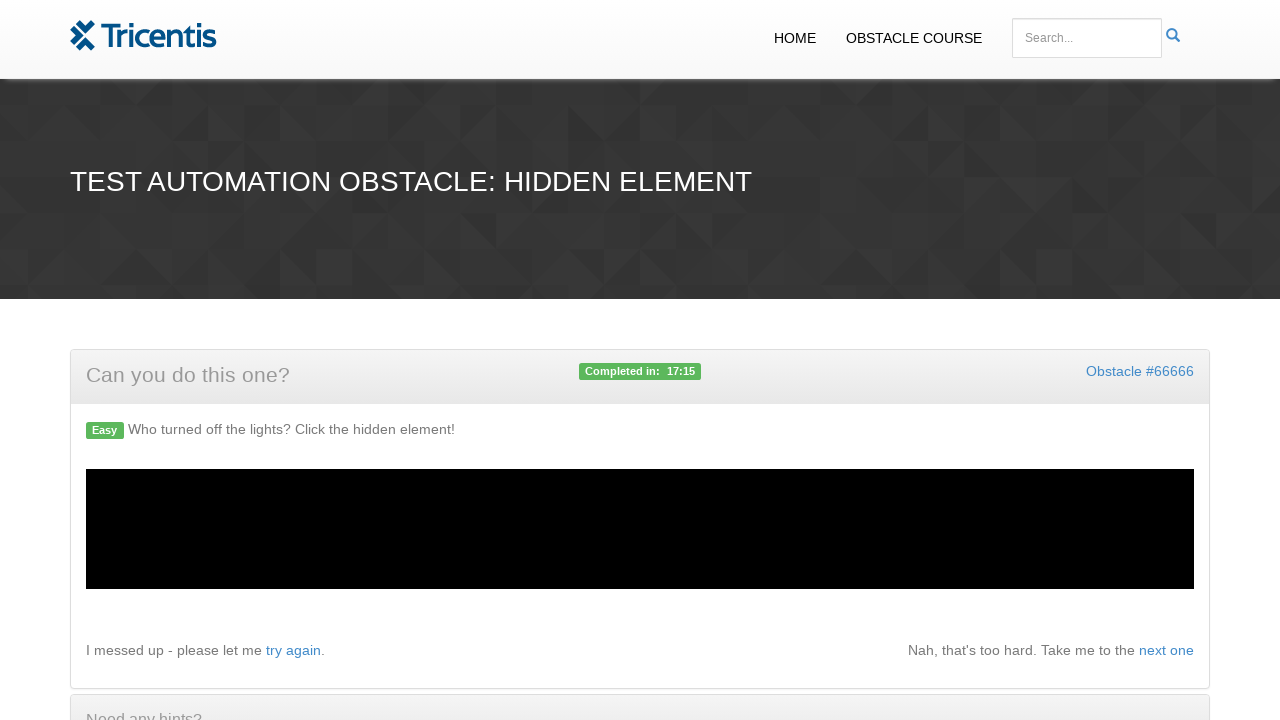

Clicked hidden element with ID 'clickthis' using force click at (318, 562) on #clickthis
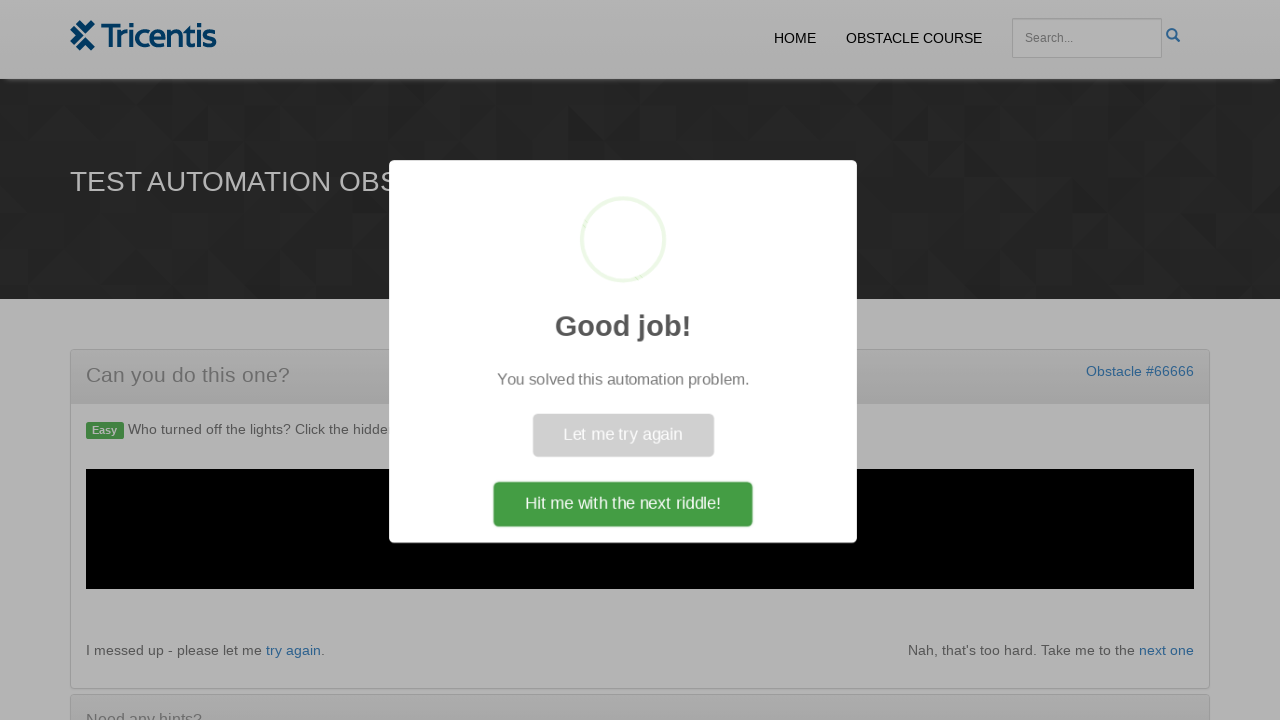

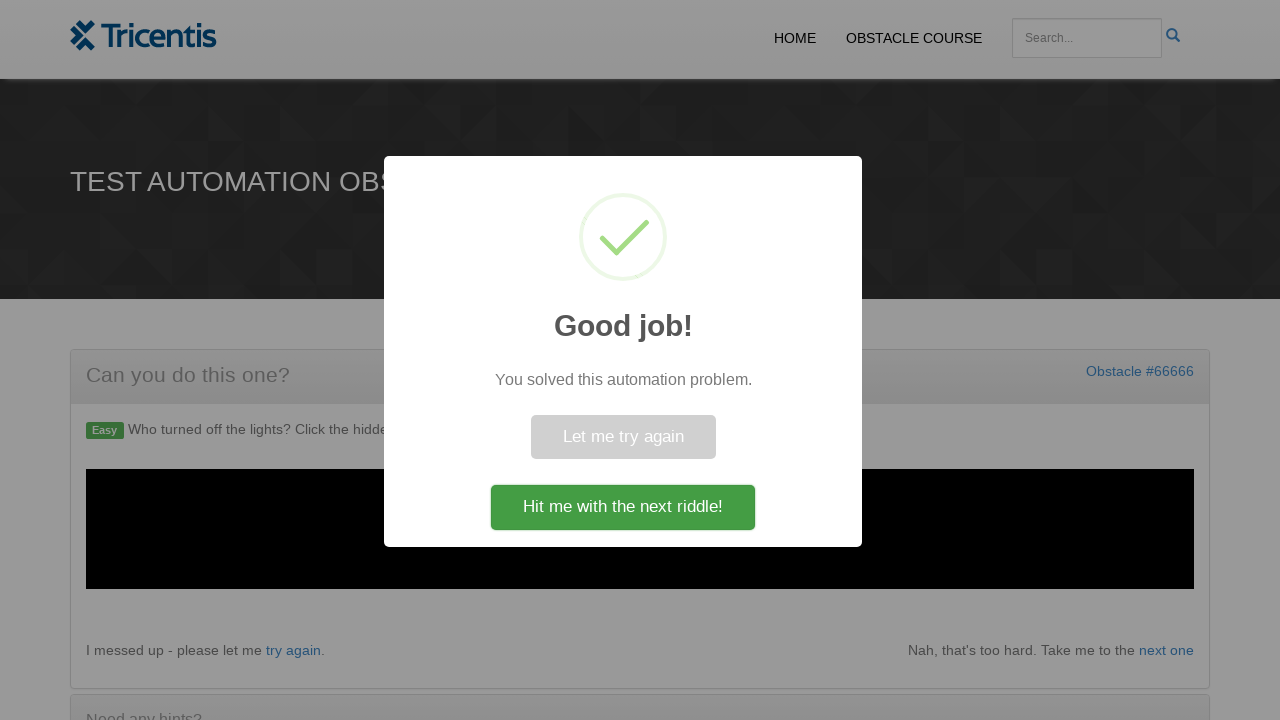